Tests the Python.org website by performing a search, navigating back to the homepage, and verifying page content is displayed correctly.

Starting URL: https://www.python.org

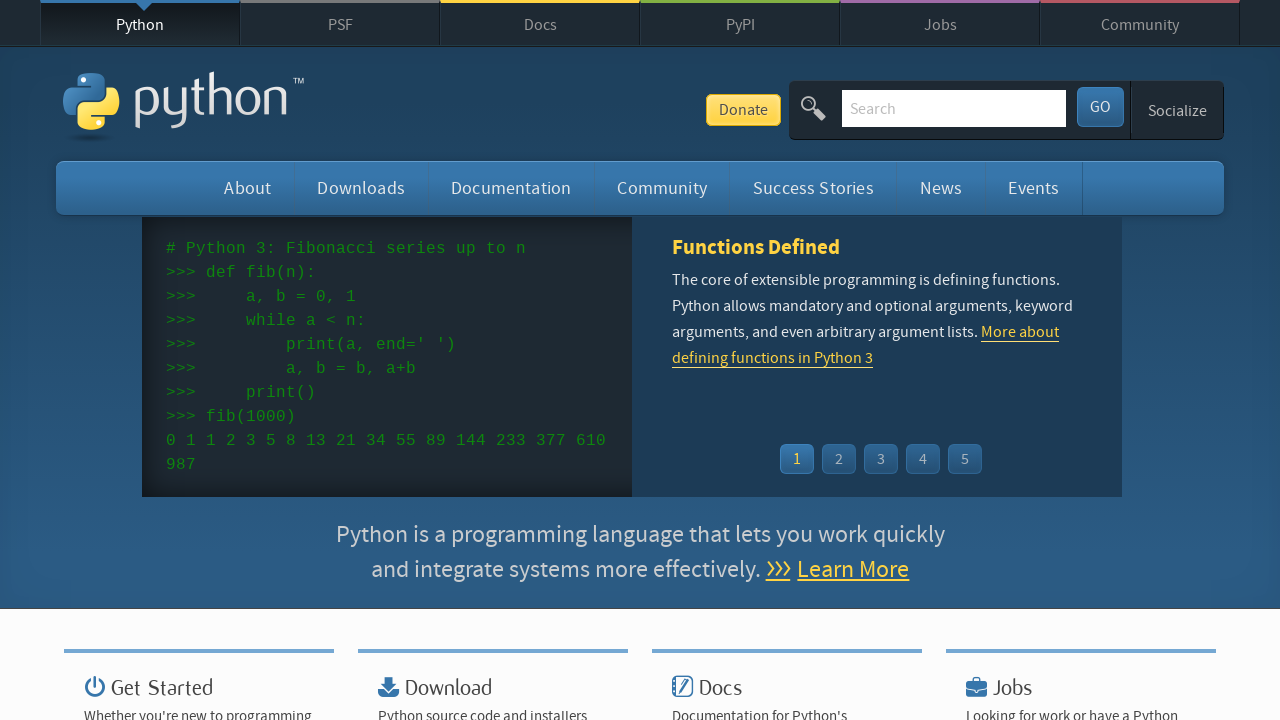

Clicked on the search field at (954, 108) on xpath=//*[@id="id-search-field"]
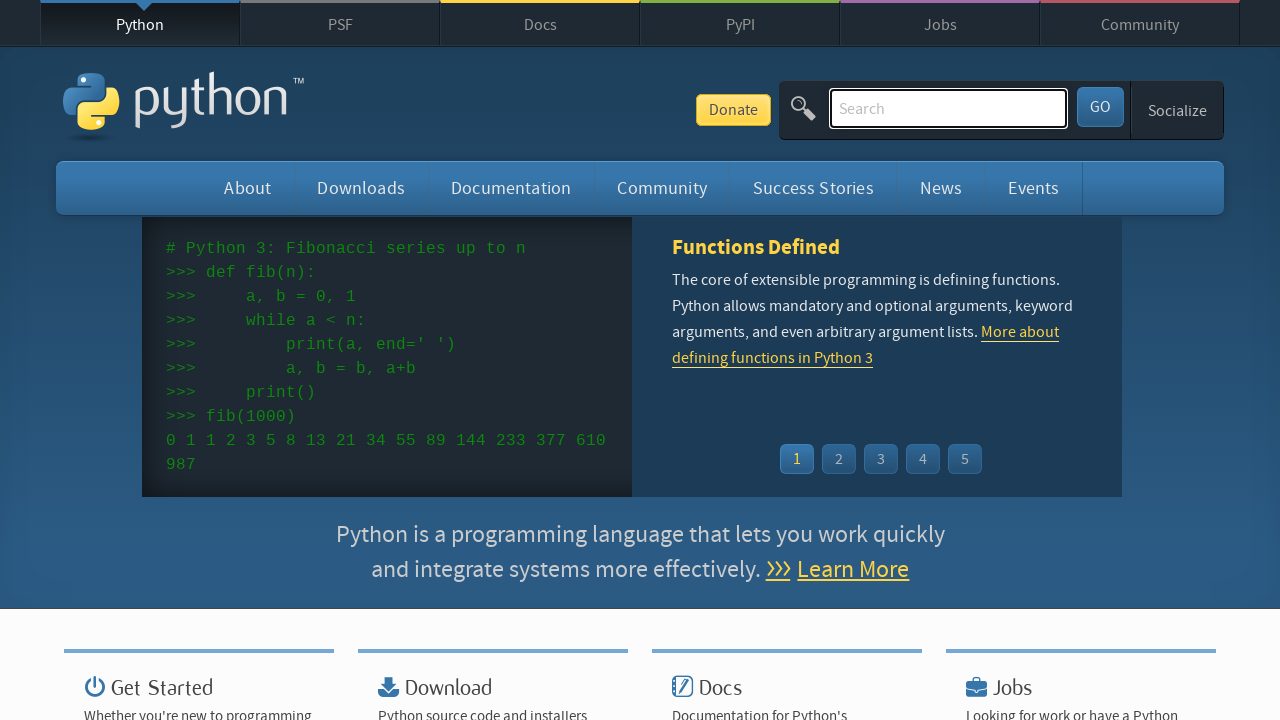

Filled search field with 'Machine Learning' on //*[@id="id-search-field"]
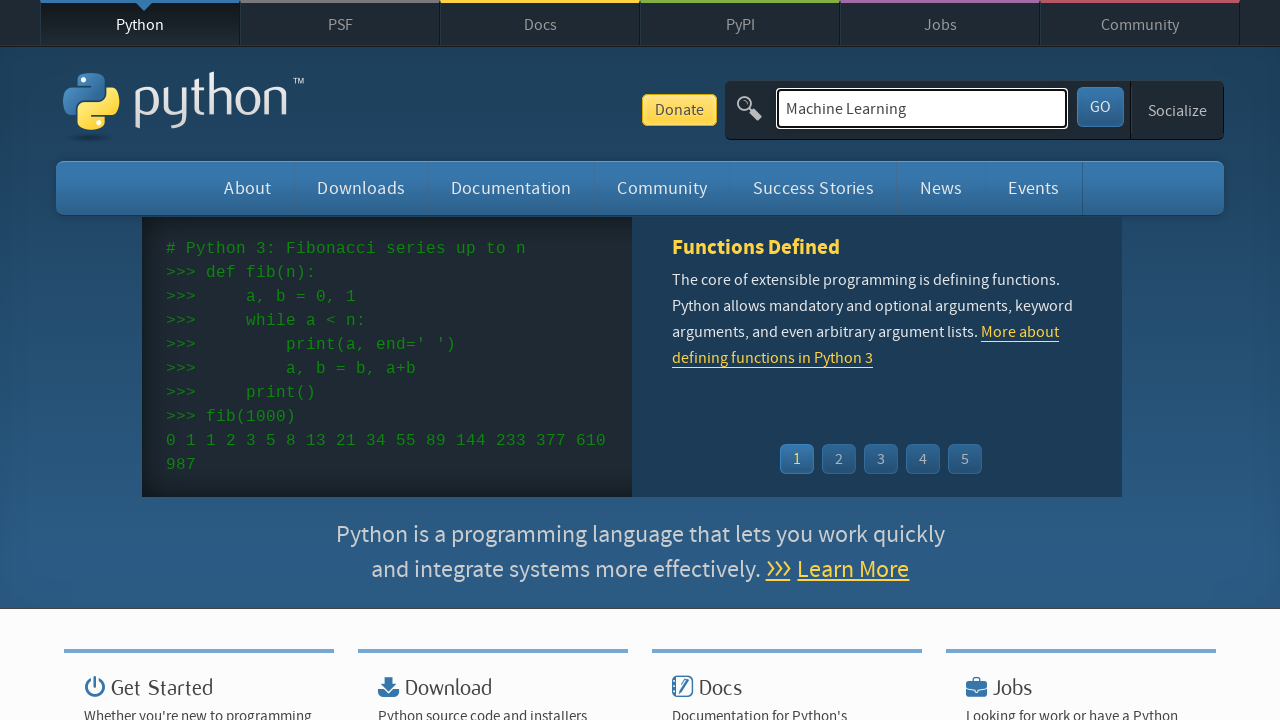

Pressed Enter to submit search form on //*[@id="id-search-field"]
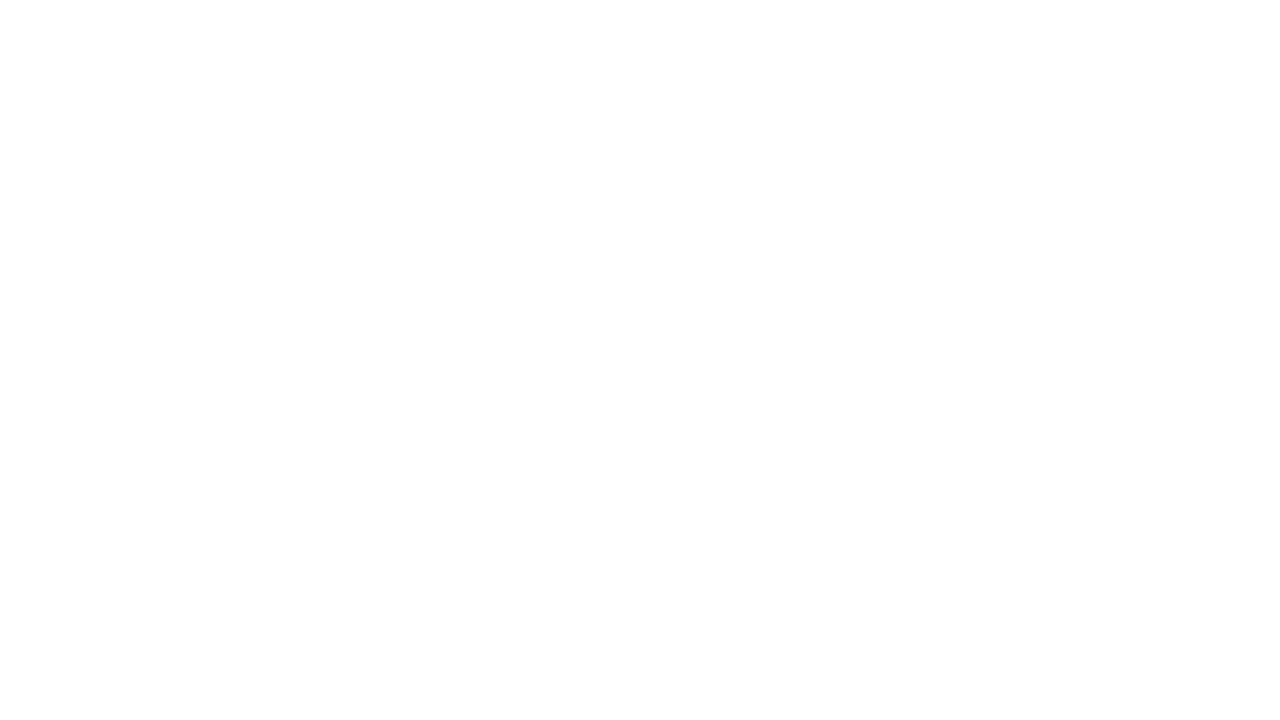

Search results loaded and network idle
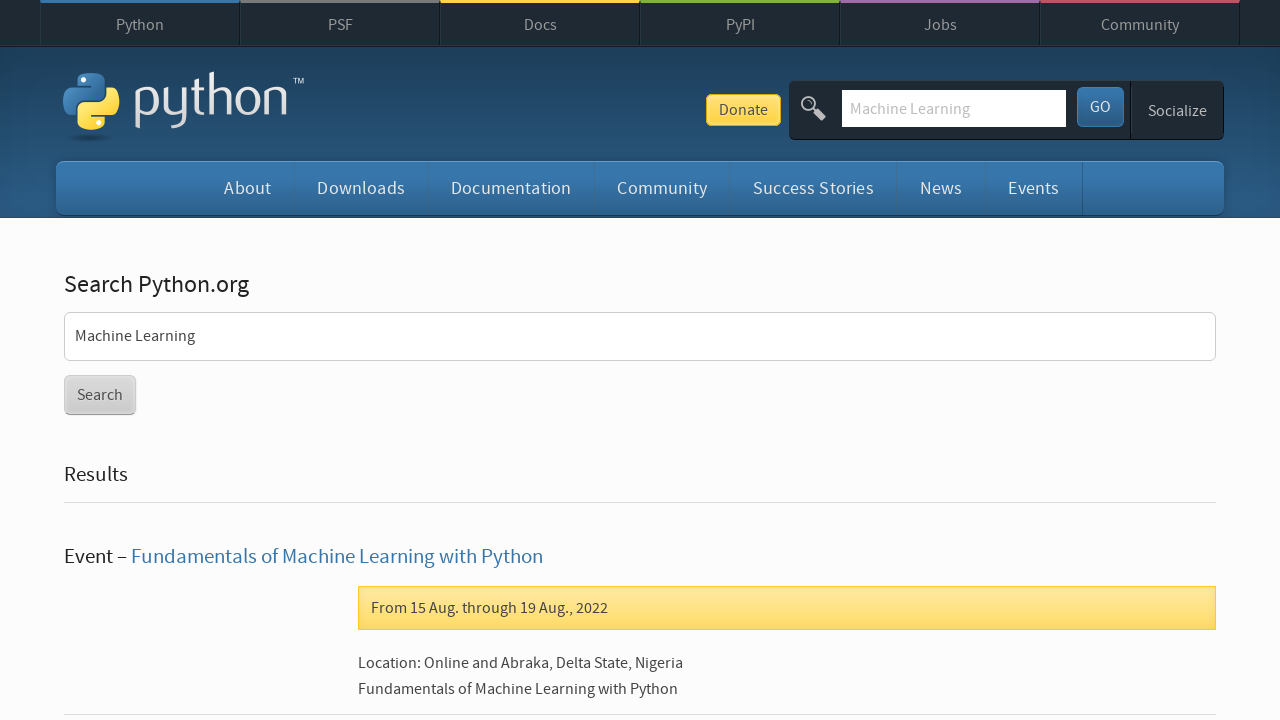

Navigated back to the homepage
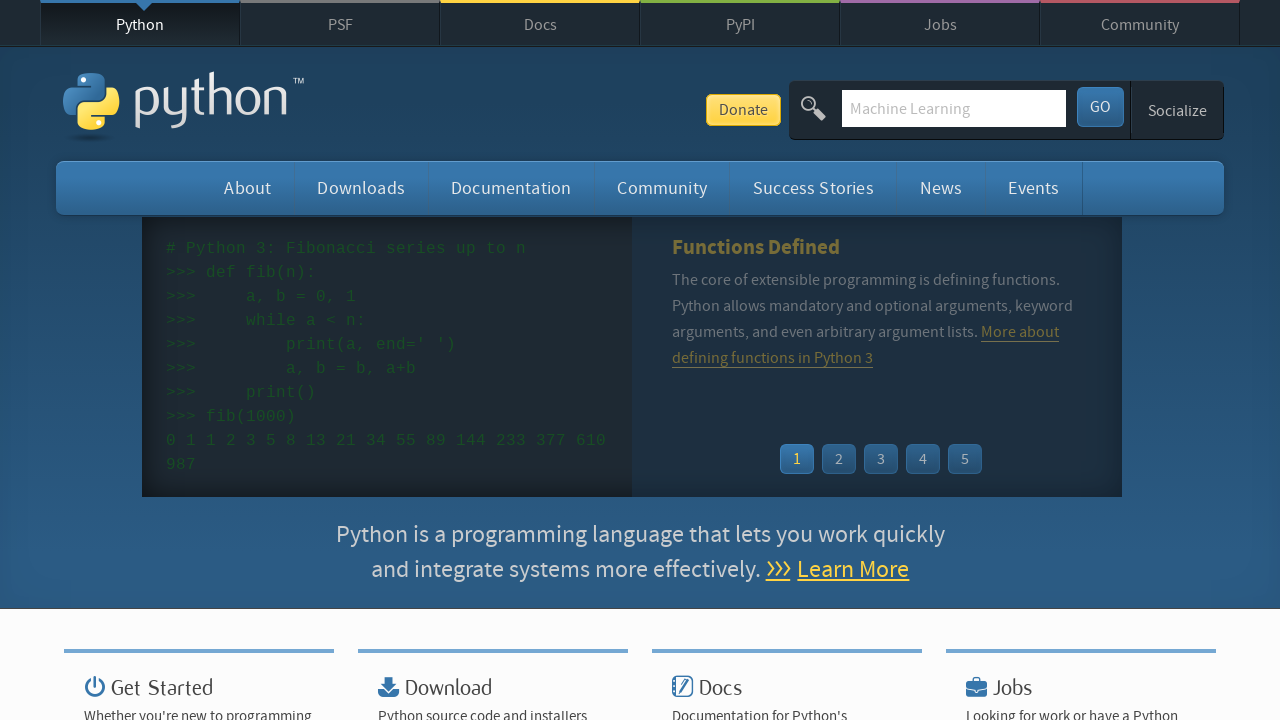

Homepage content loaded and verified
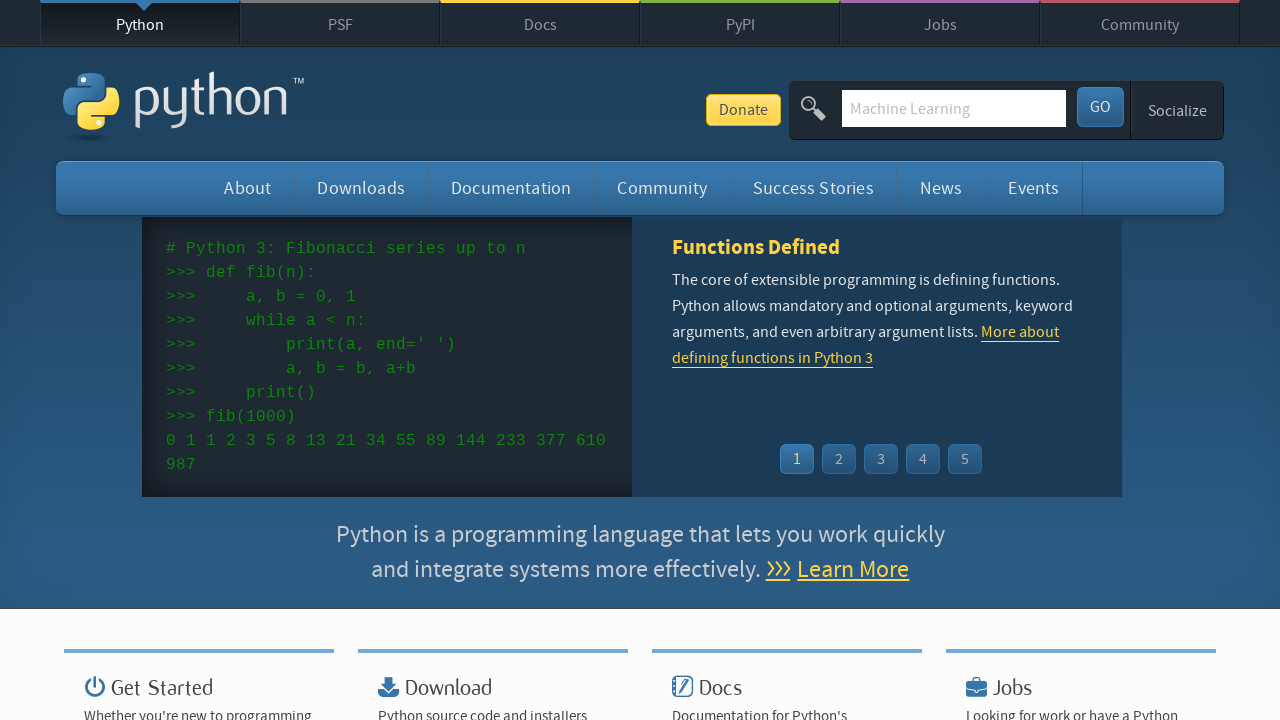

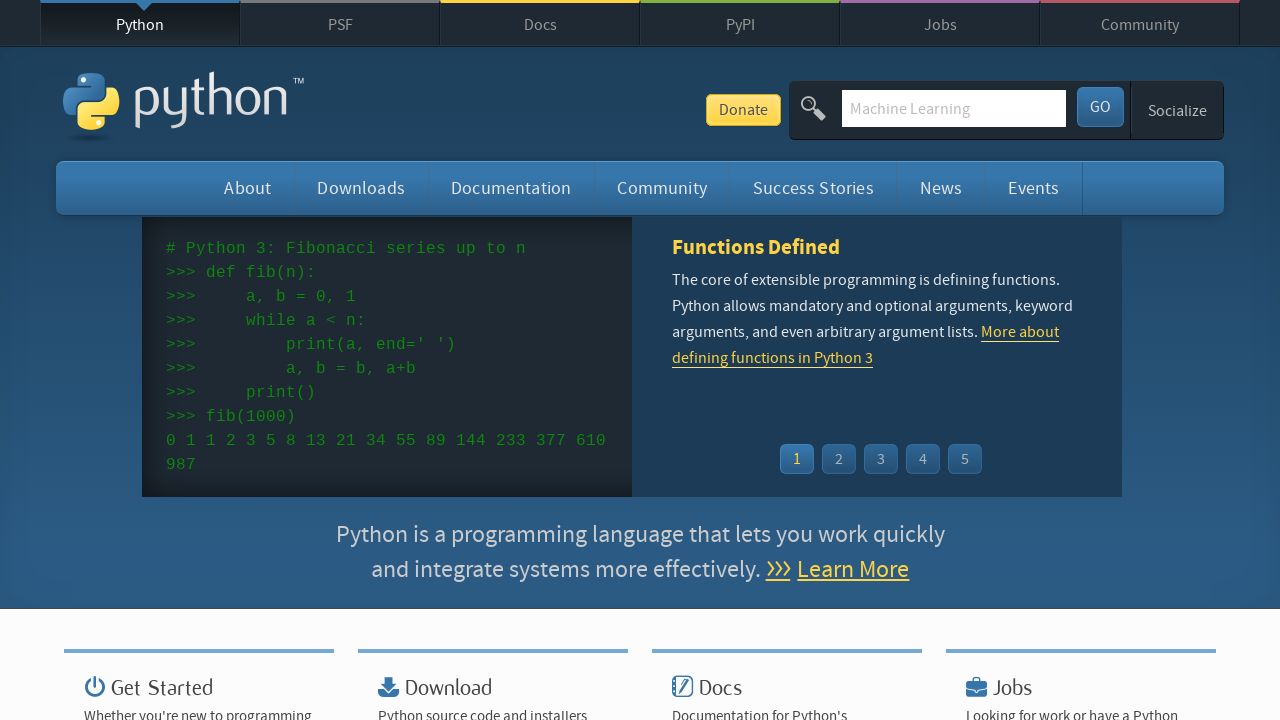